Tests the TodoMVC application by clicking on the input field and entering todo items

Starting URL: https://demo.playwright.dev/todomvc/#/

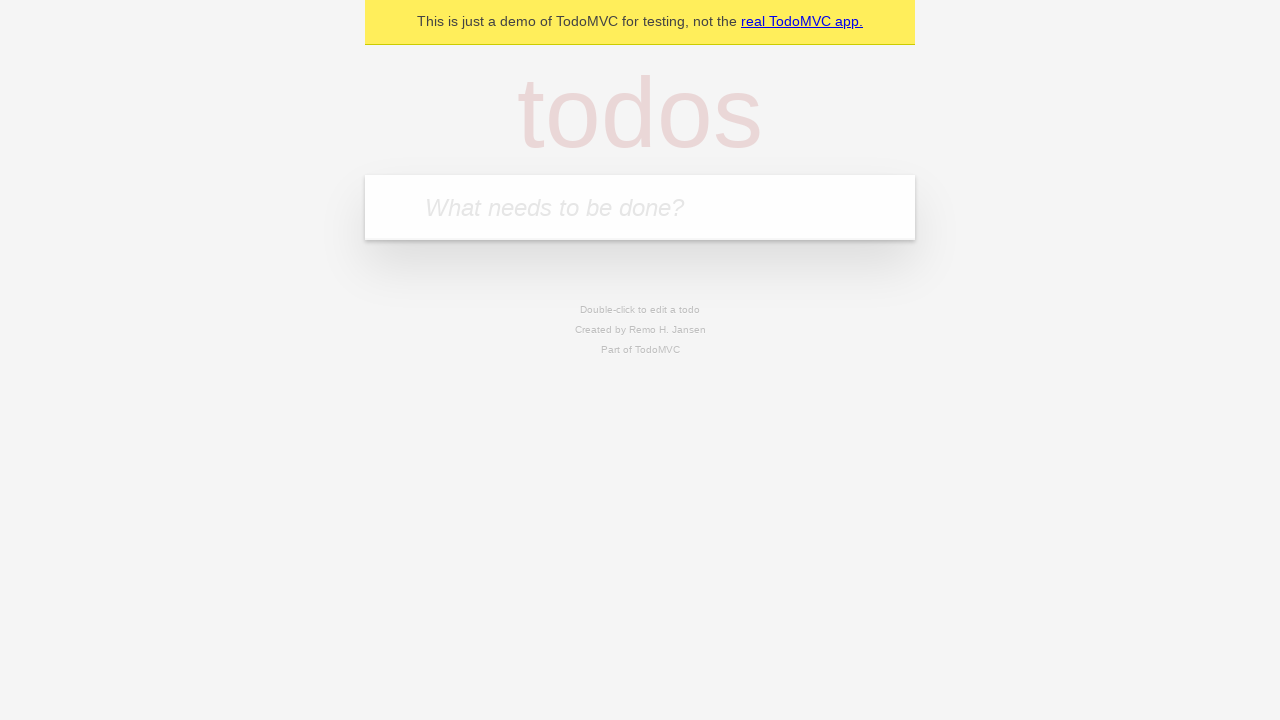

Clicked on the todo input field at (640, 207) on internal:attr=[placeholder="What needs to be done?"i]
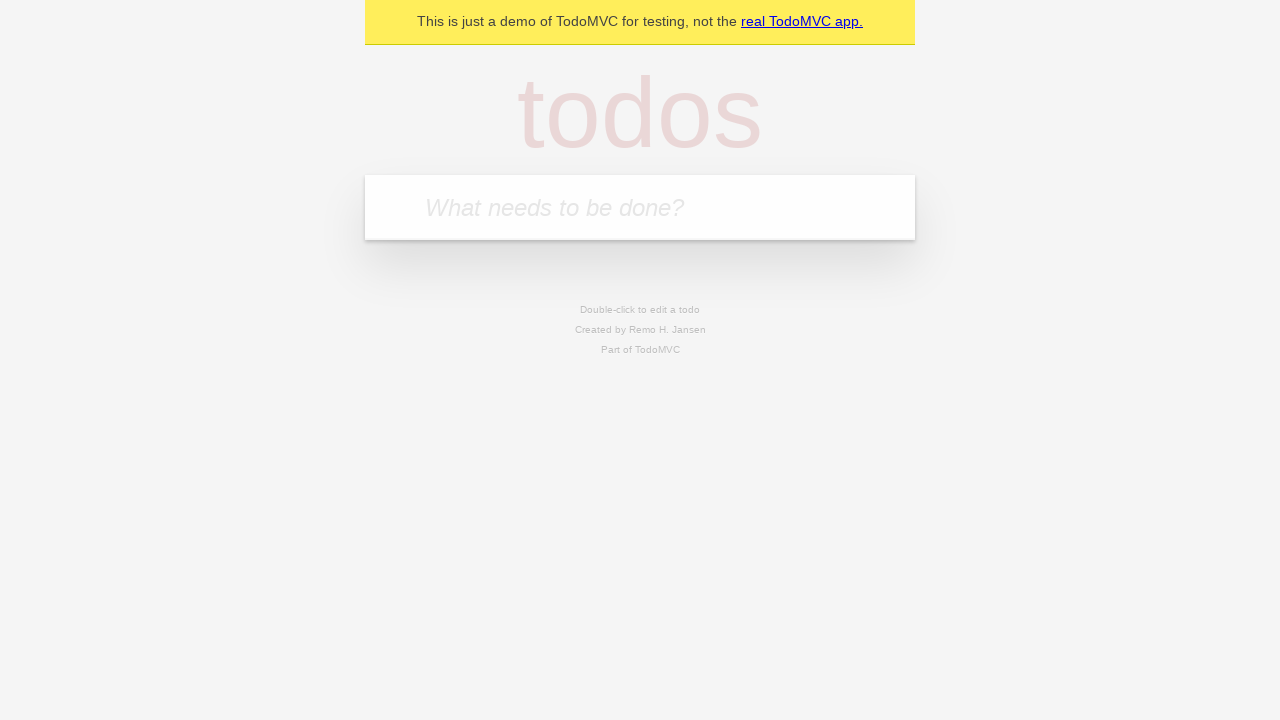

Entered 'testing' as the first todo item on internal:attr=[placeholder="What needs to be done?"i]
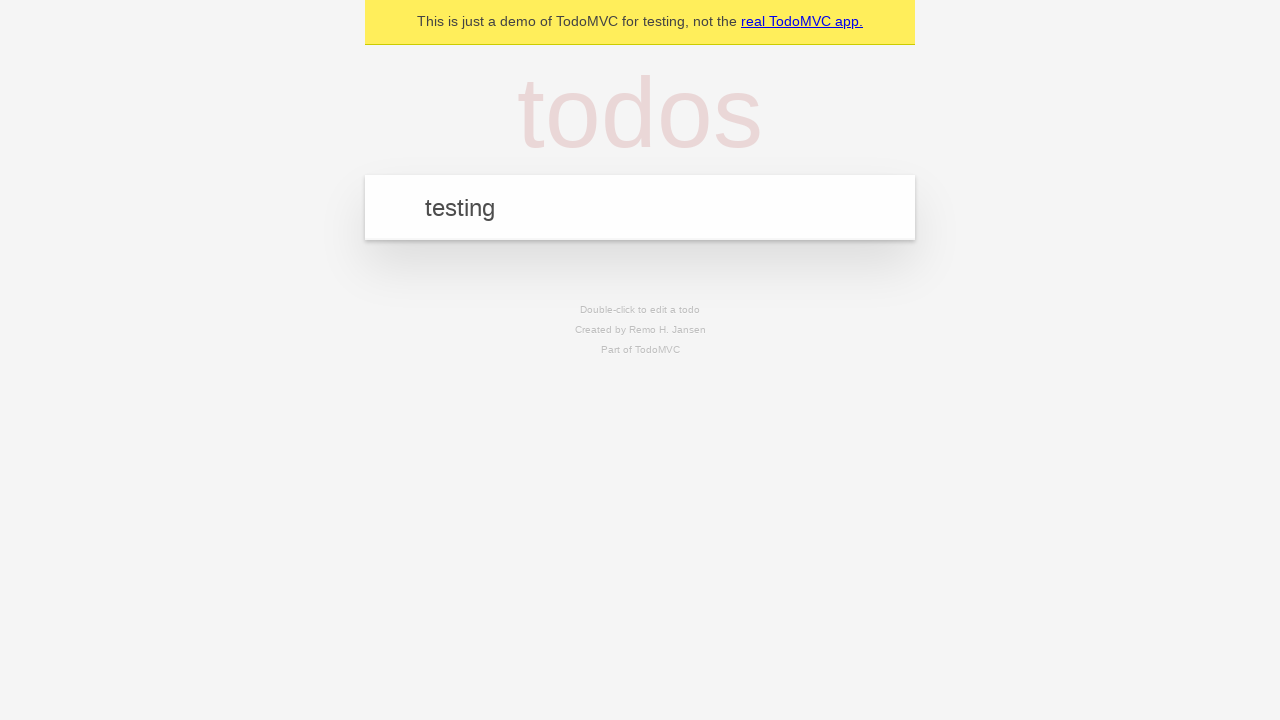

Clicked elsewhere on the page to deselect input field at (640, 183) on html
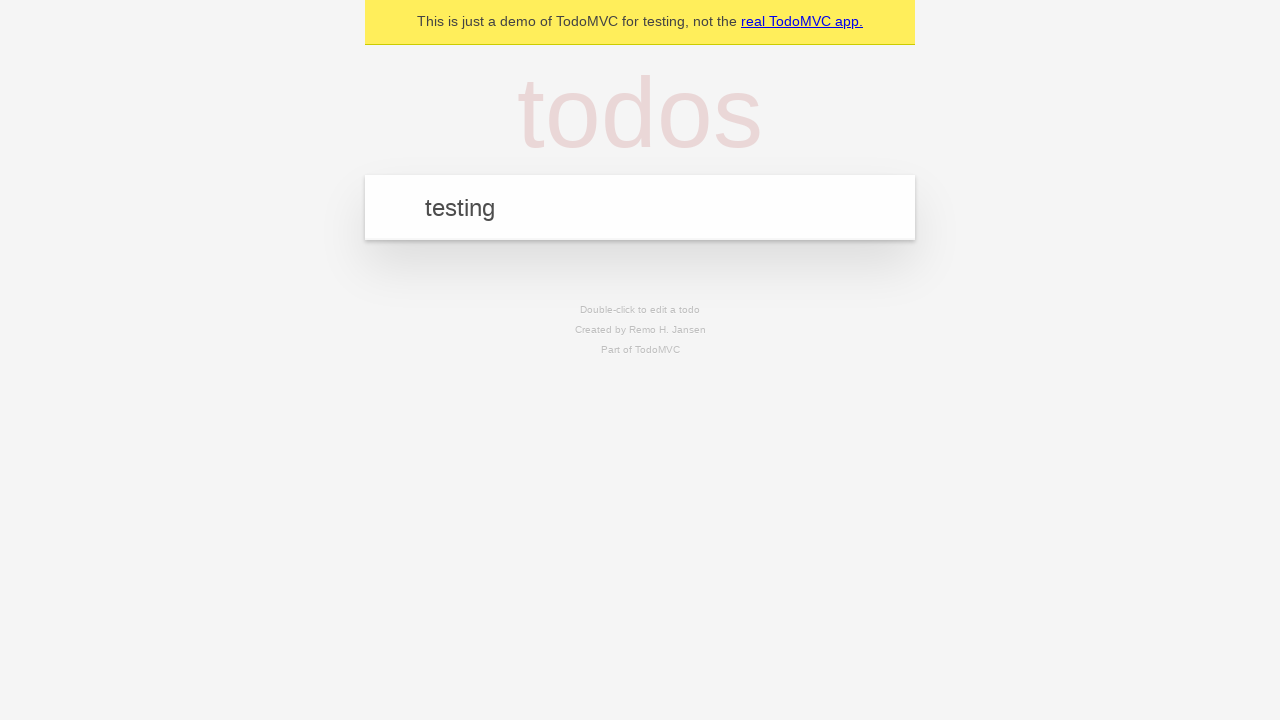

Clicked on the todo input field again at (640, 207) on internal:attr=[placeholder="What needs to be done?"i]
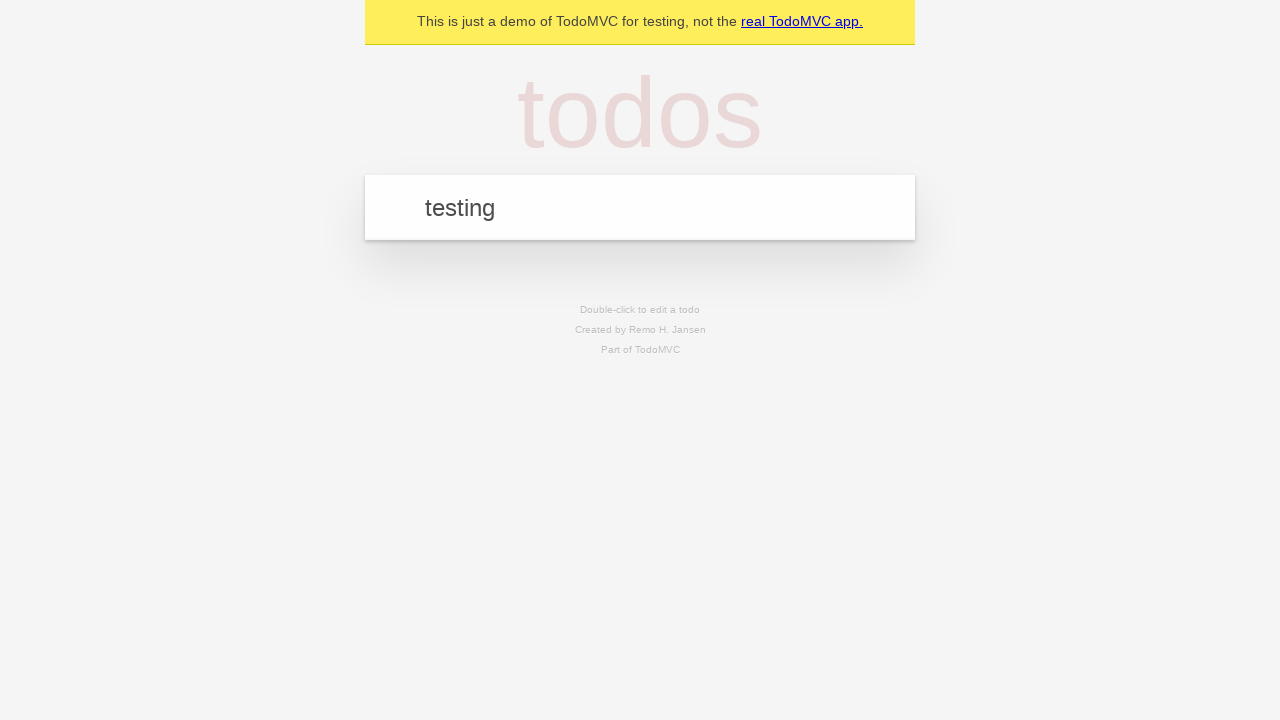

Entered 'hello' as the second todo item on internal:attr=[placeholder="What needs to be done?"i]
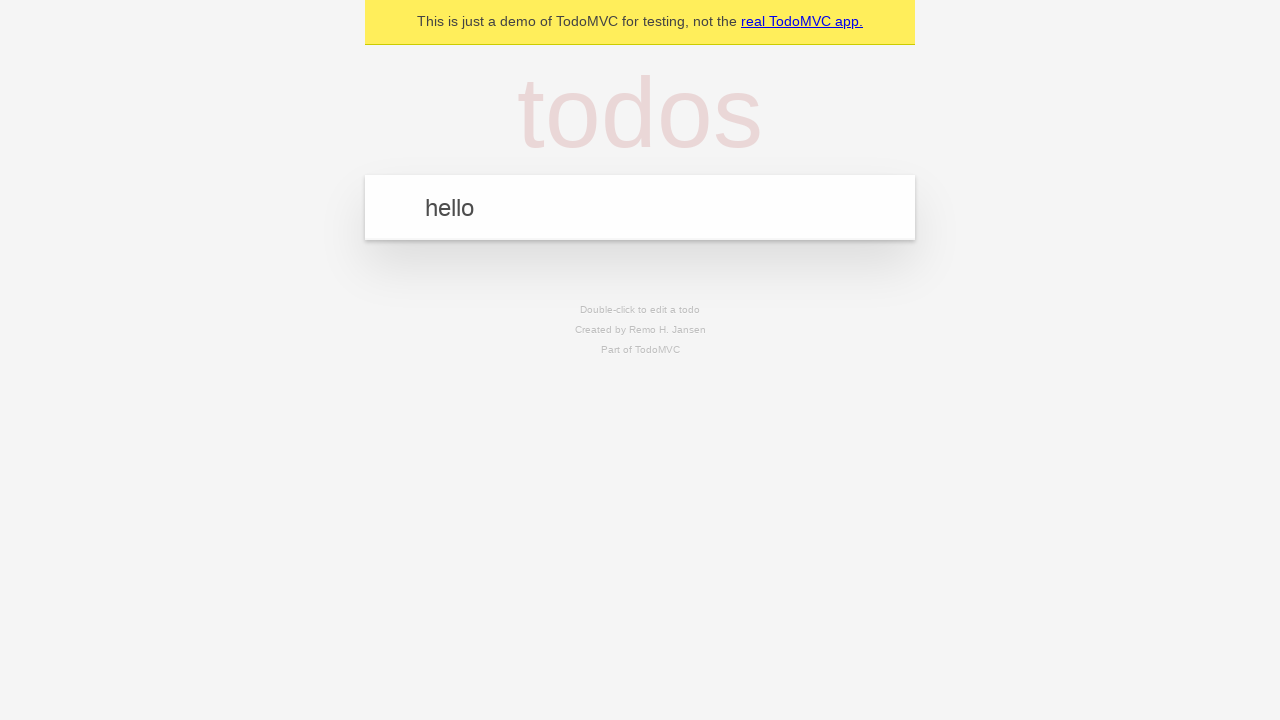

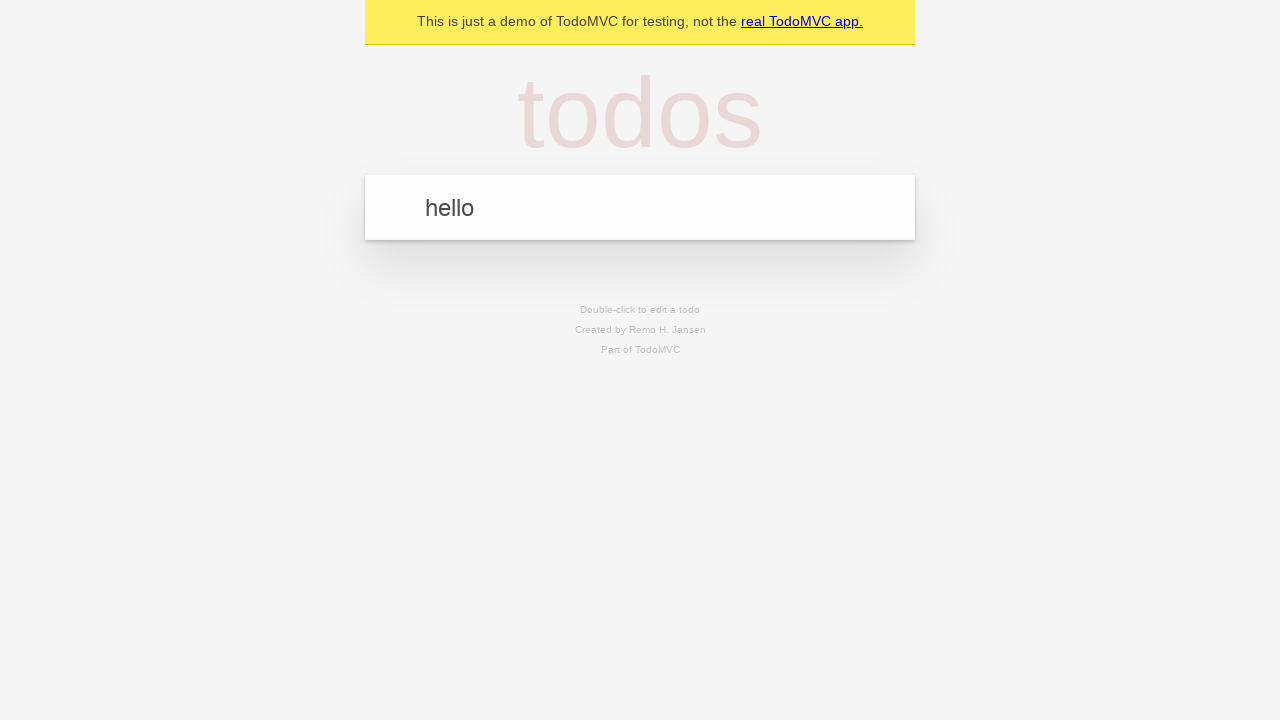